Tests mouse hover functionality by hovering over a "Mouse Hover" element to reveal a dropdown menu, then clicking the "Reload" link option.

Starting URL: https://rahulshettyacademy.com/AutomationPractice/

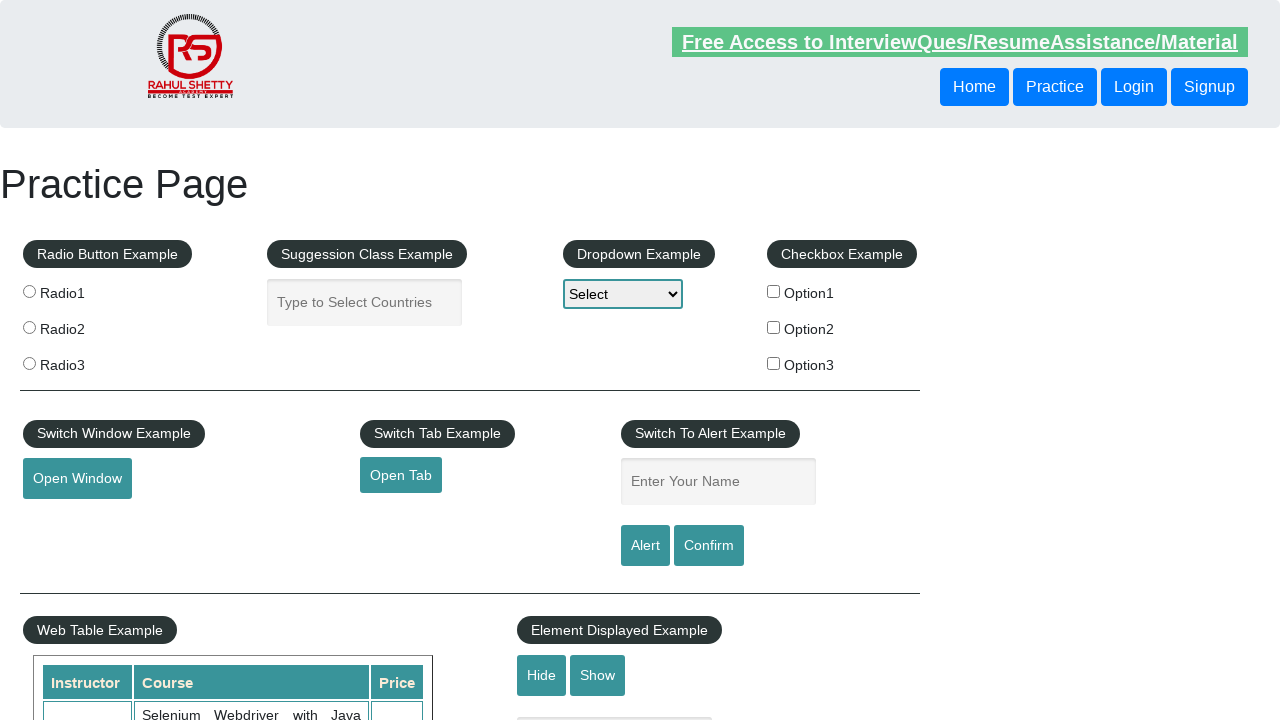

Navigated to AutomationPractice page
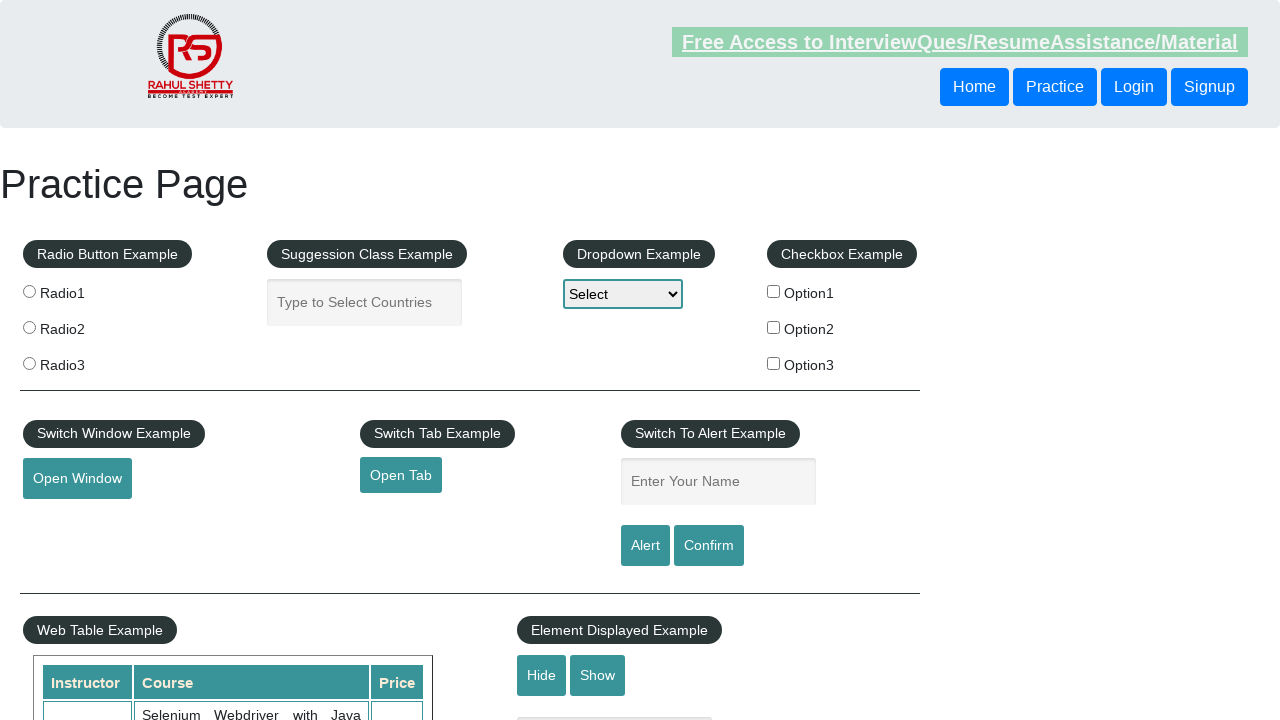

Hovered over the Mouse Hover element to reveal dropdown menu at (83, 361) on #mousehover
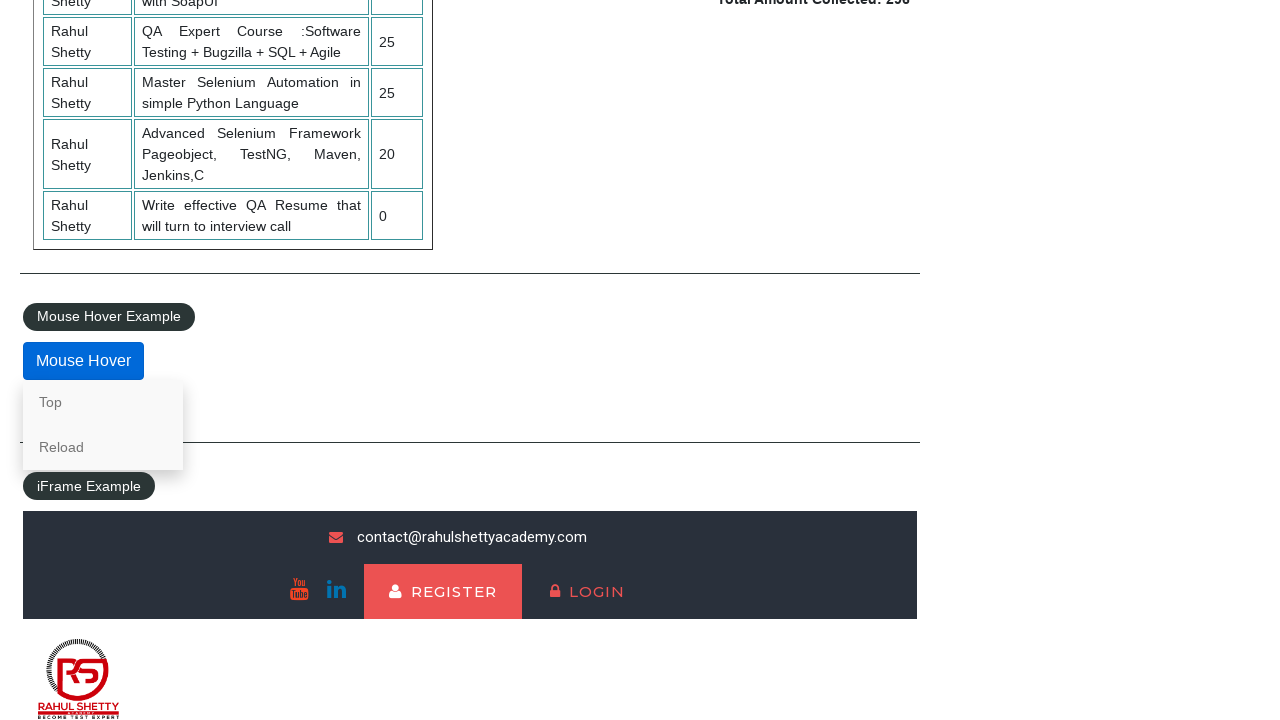

Reload link option became visible in the dropdown menu
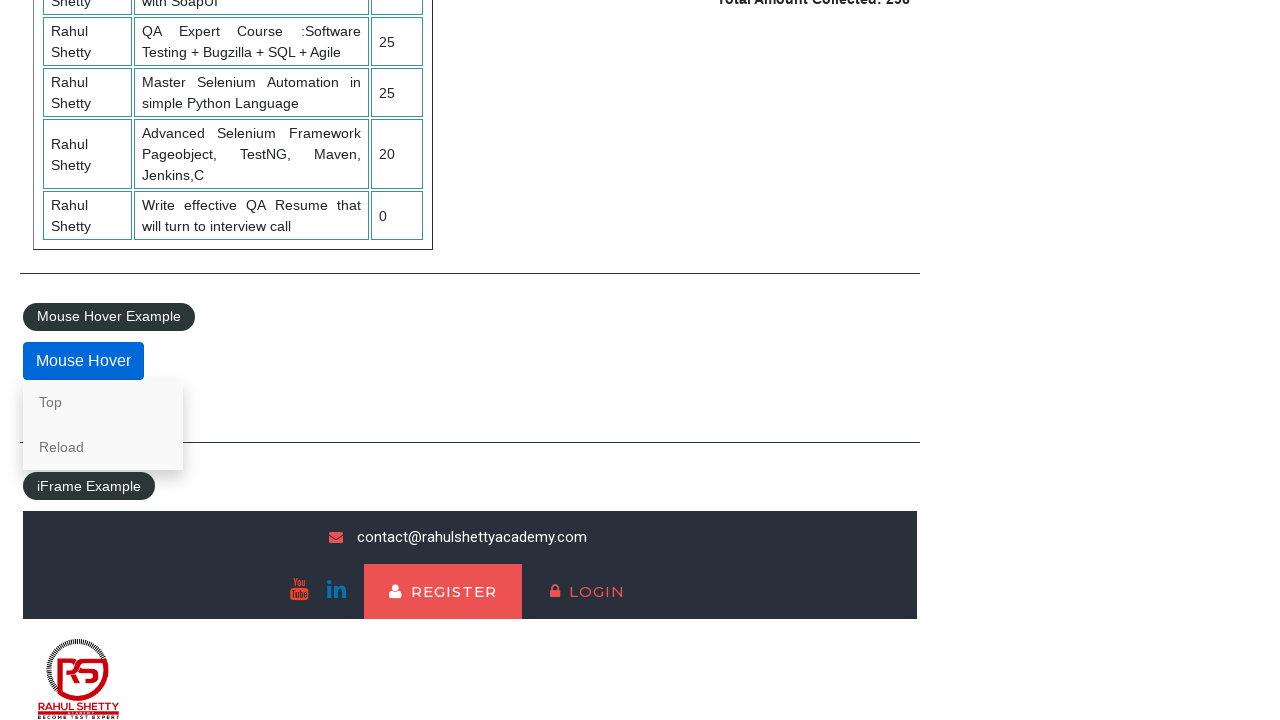

Clicked on the Reload link from the dropdown menu at (103, 447) on a:has-text('Reload')
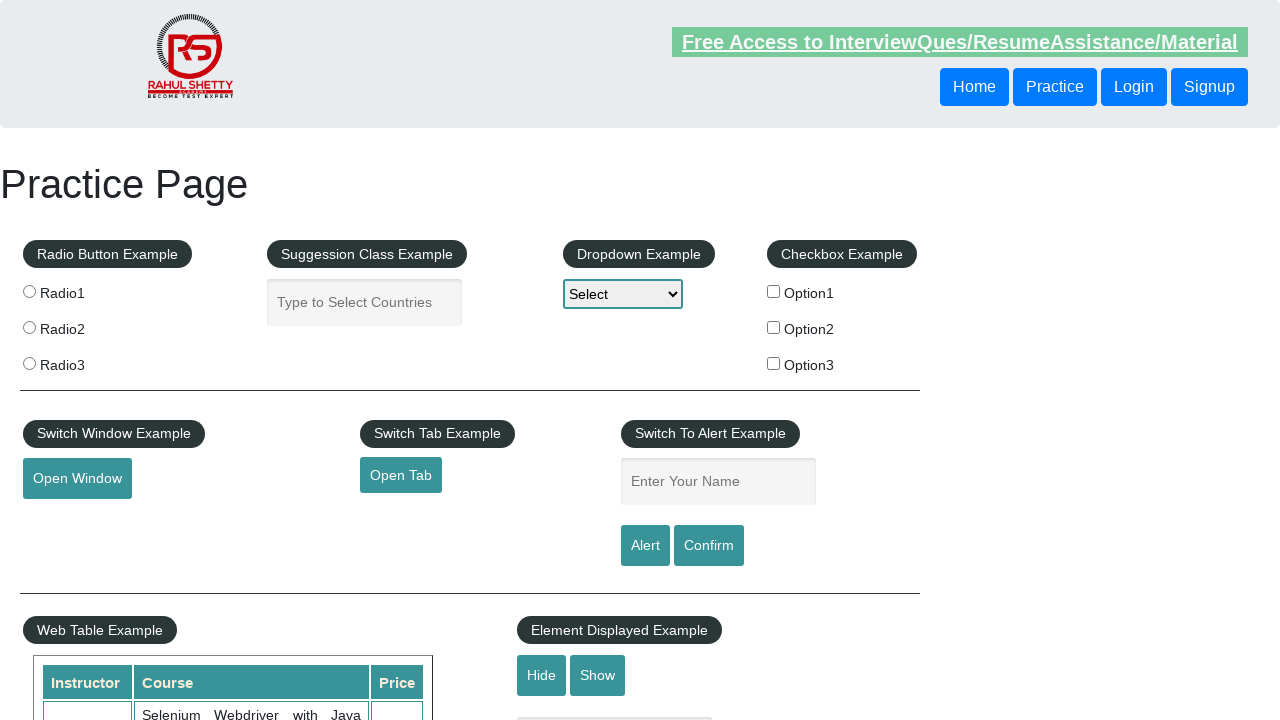

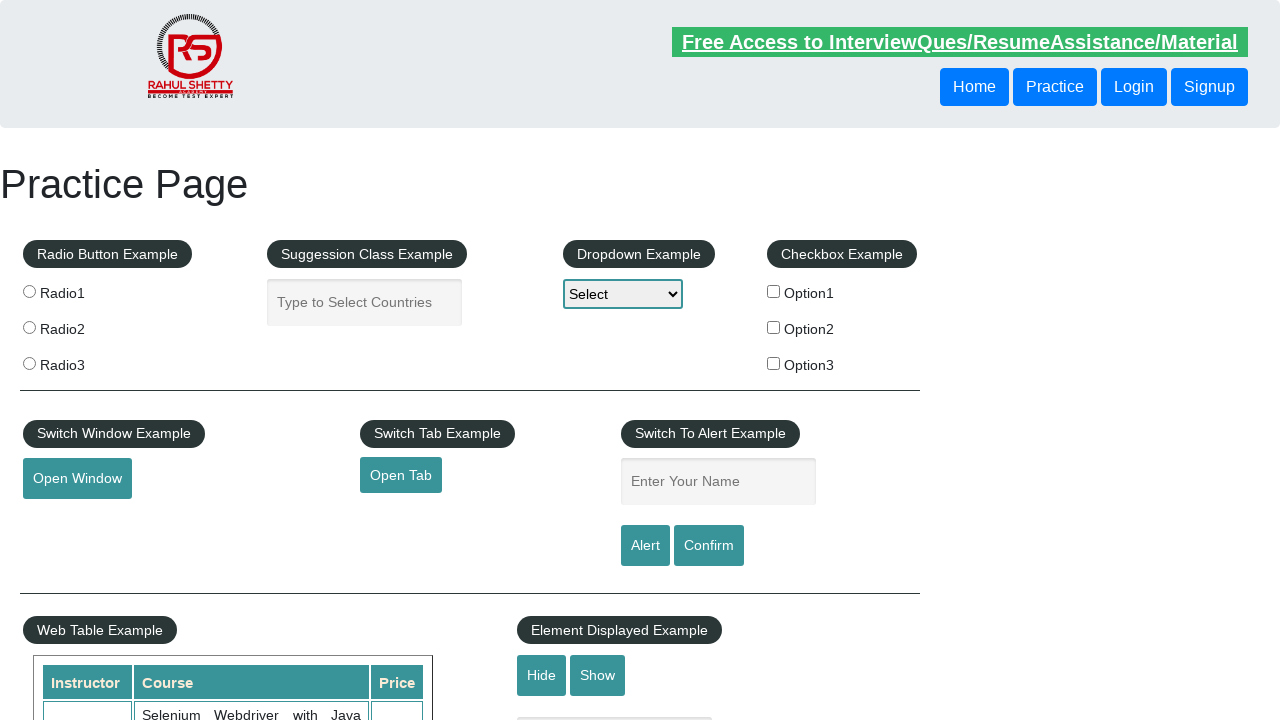